Tests navigation functionality by clicking on site and form navigation links, verifying correct page navigation to form.html, checking page headers, and validating link href attributes.

Starting URL: http://uitest.duodecadits.com/

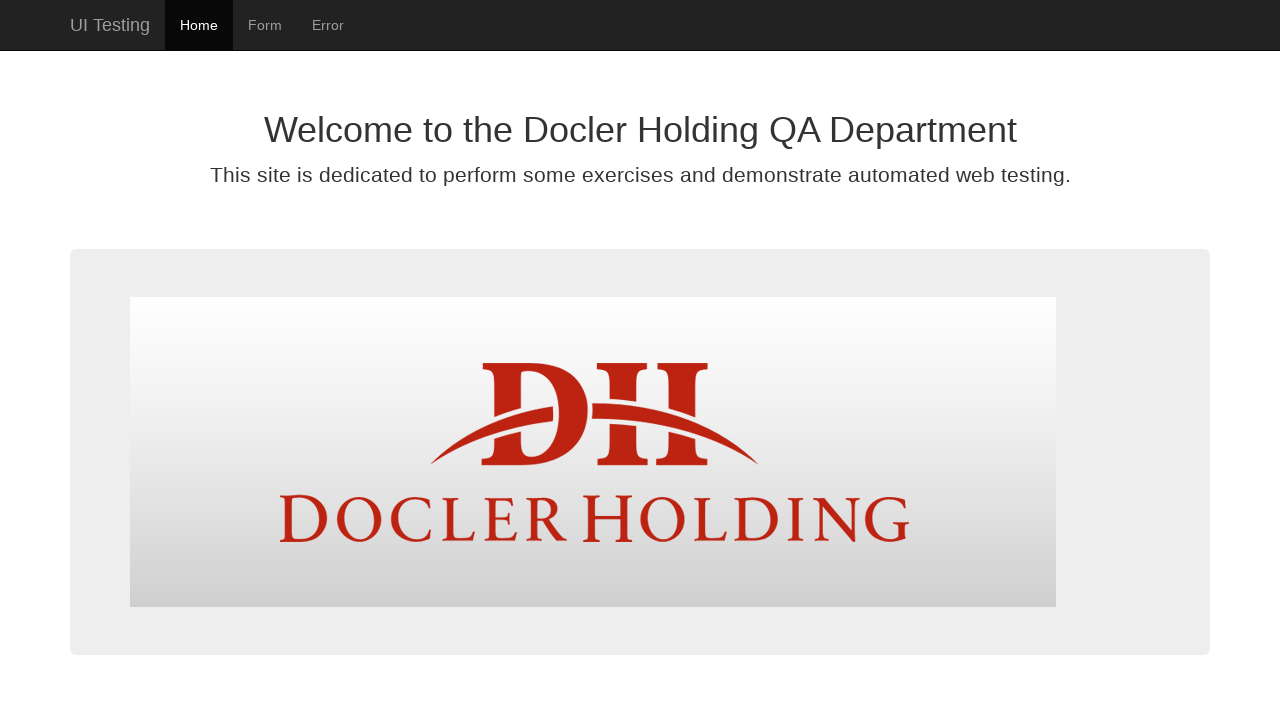

Clicked on site navigation element at (110, 25) on #site
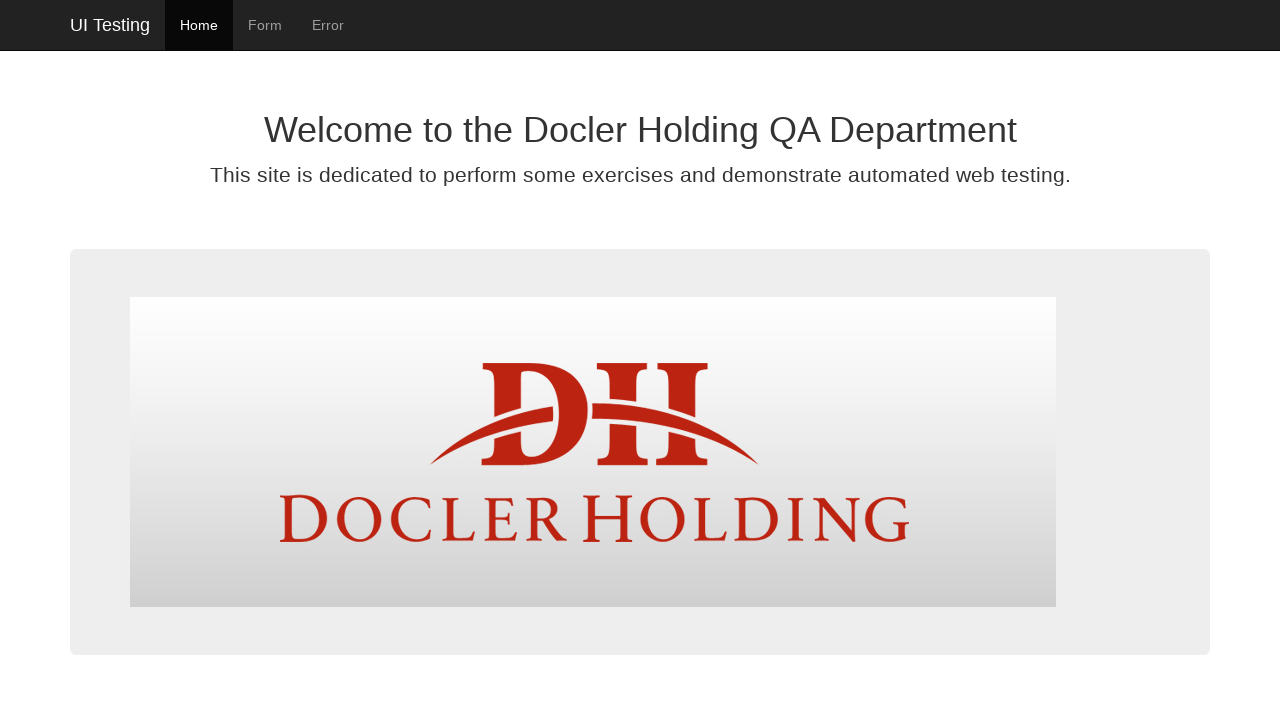

Clicked on form navigation link at (265, 25) on #form
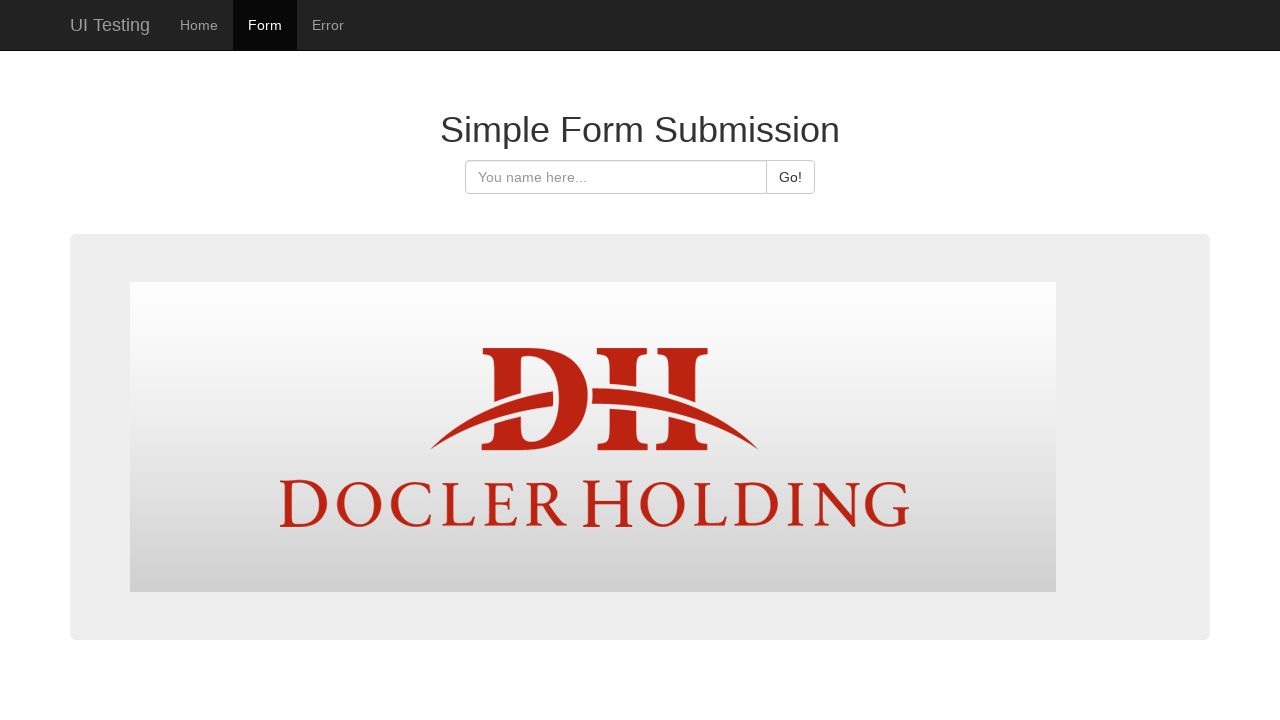

Navigation to form.html completed and URL verified
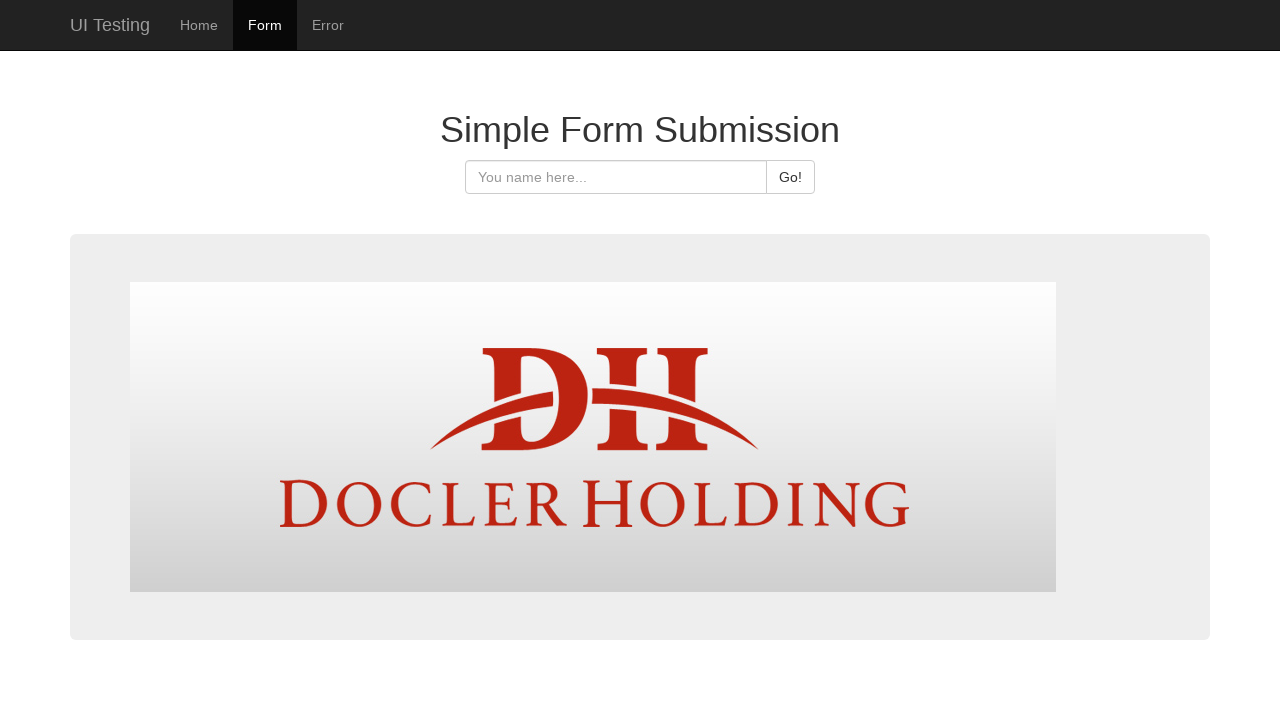

Verified page header text is 'Simple Form Submission'
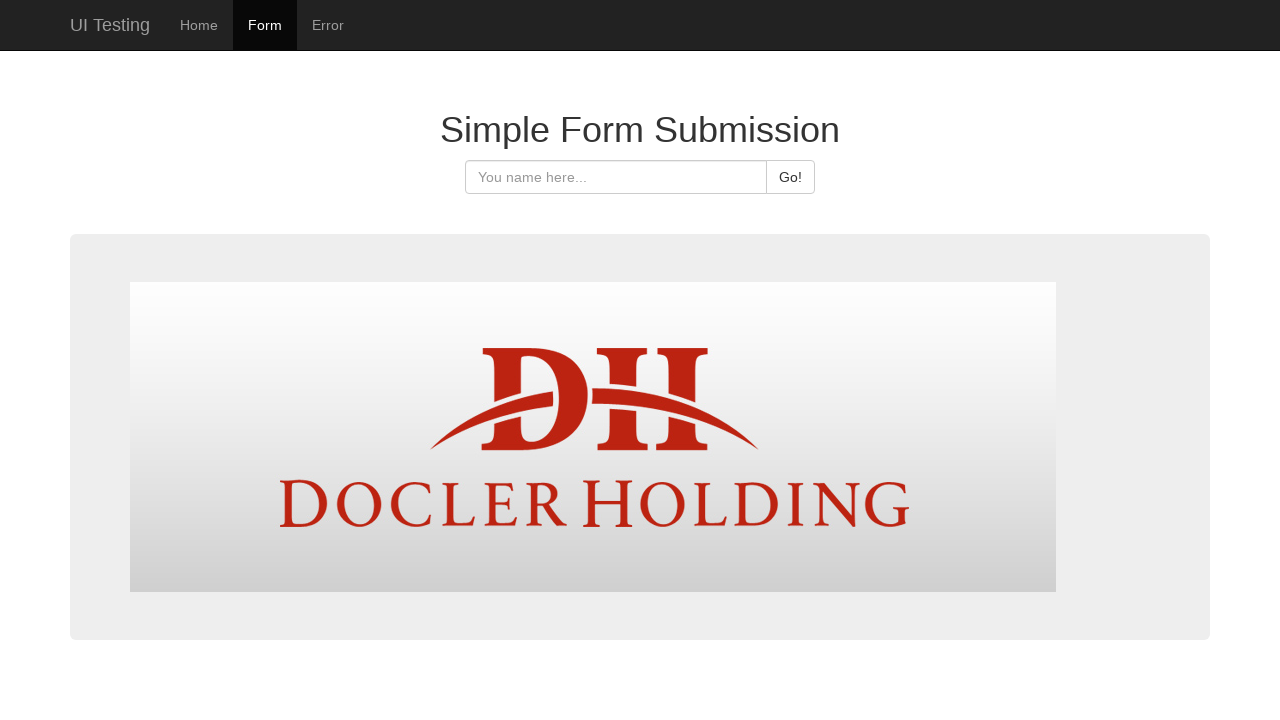

Verified form link href attribute contains '/form.html'
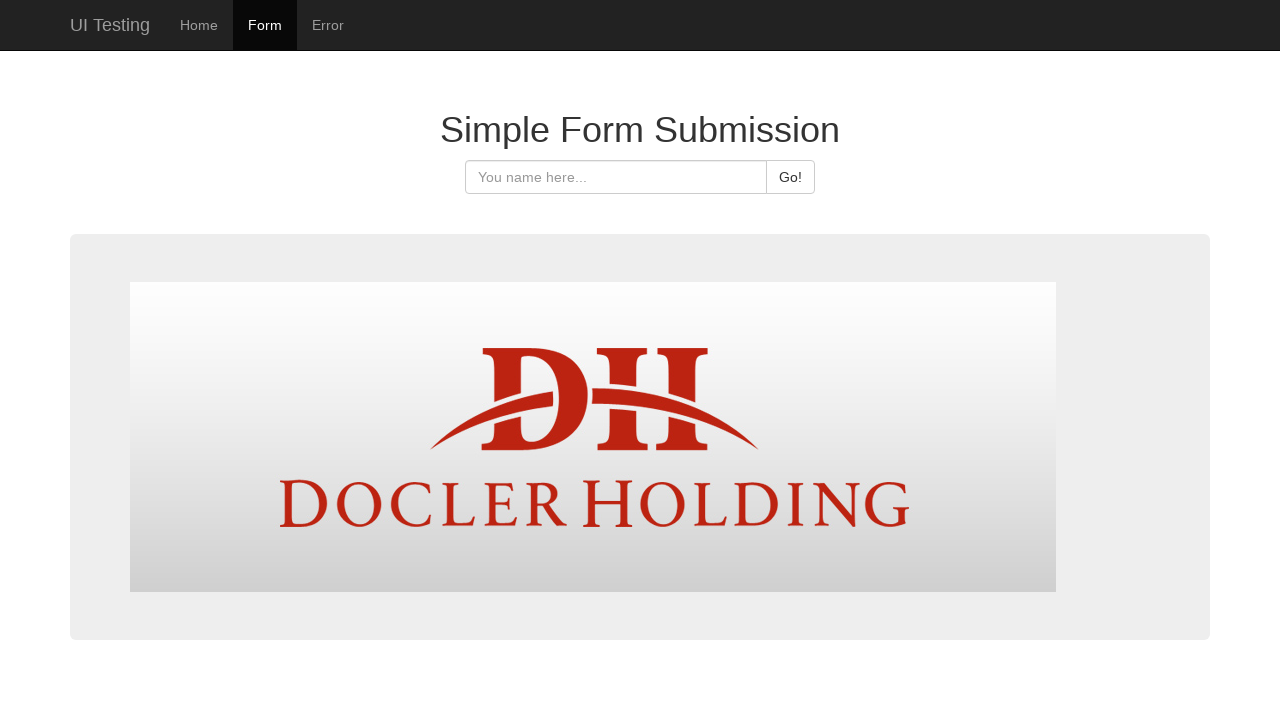

Clicked on home navigation link at (199, 25) on #home
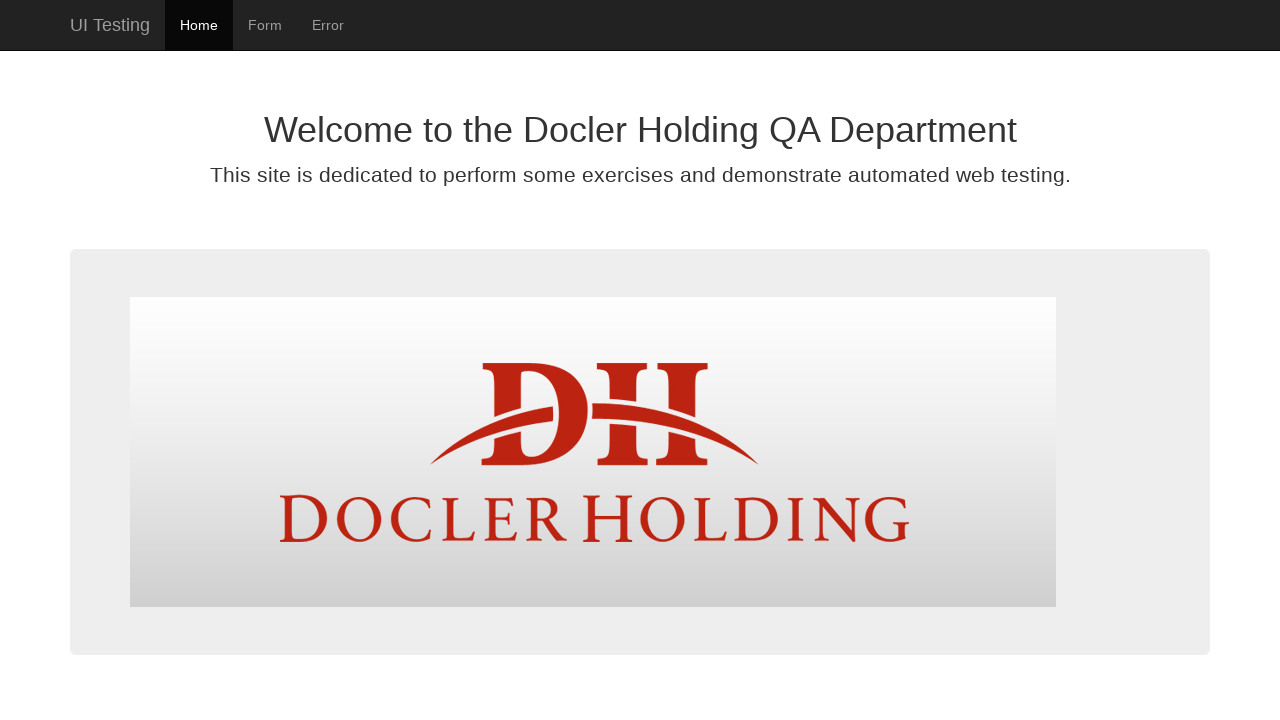

Clicked on form navigation link again at (265, 25) on #form
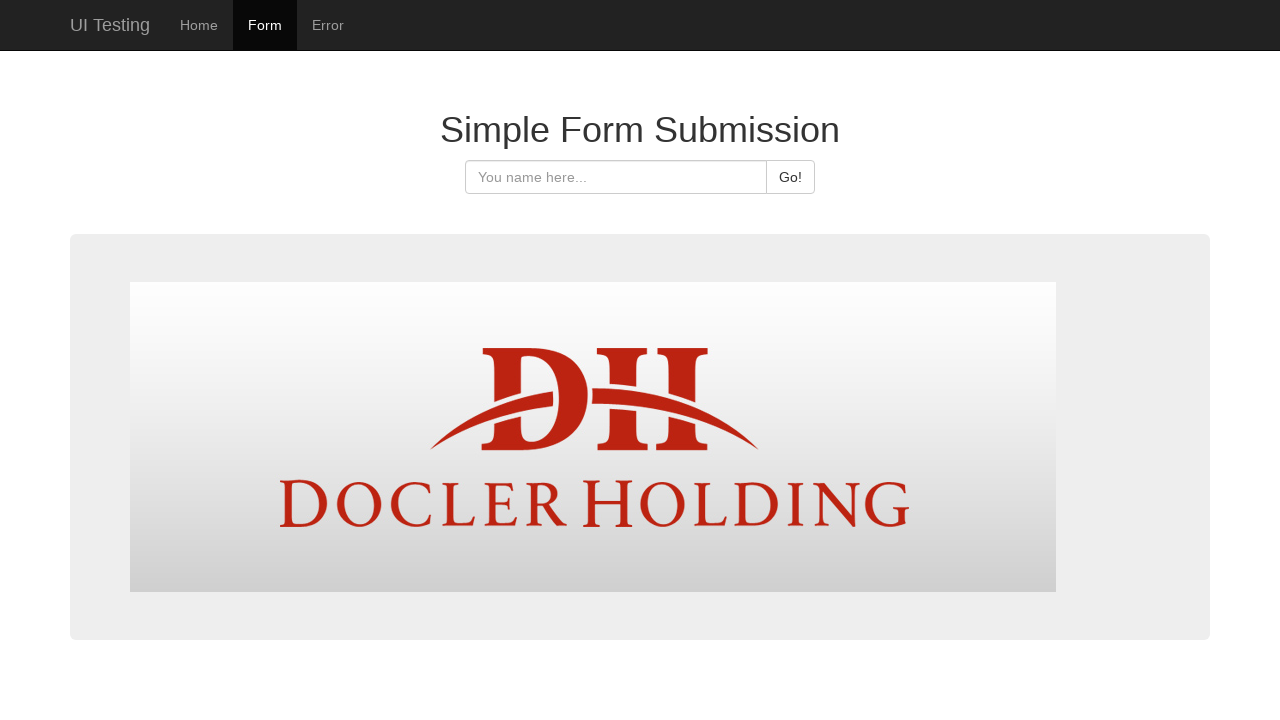

Navigation to form.html verified again
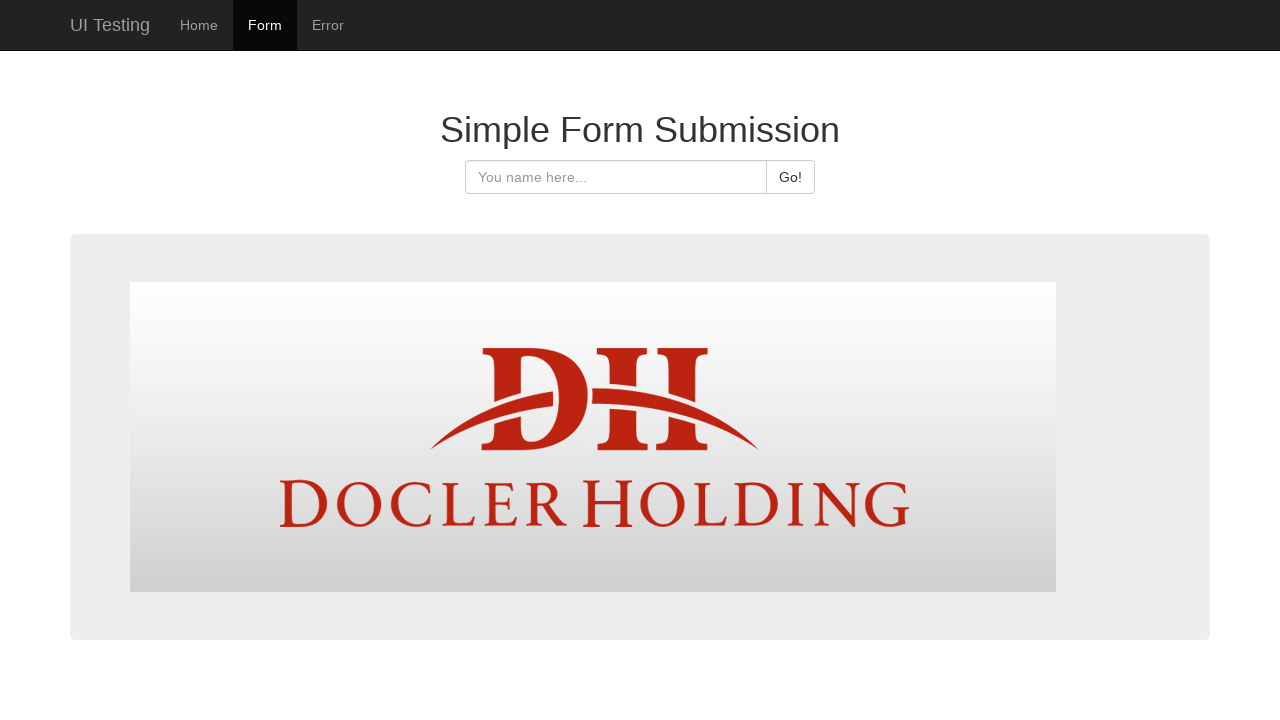

Verified page header text again is 'Simple Form Submission'
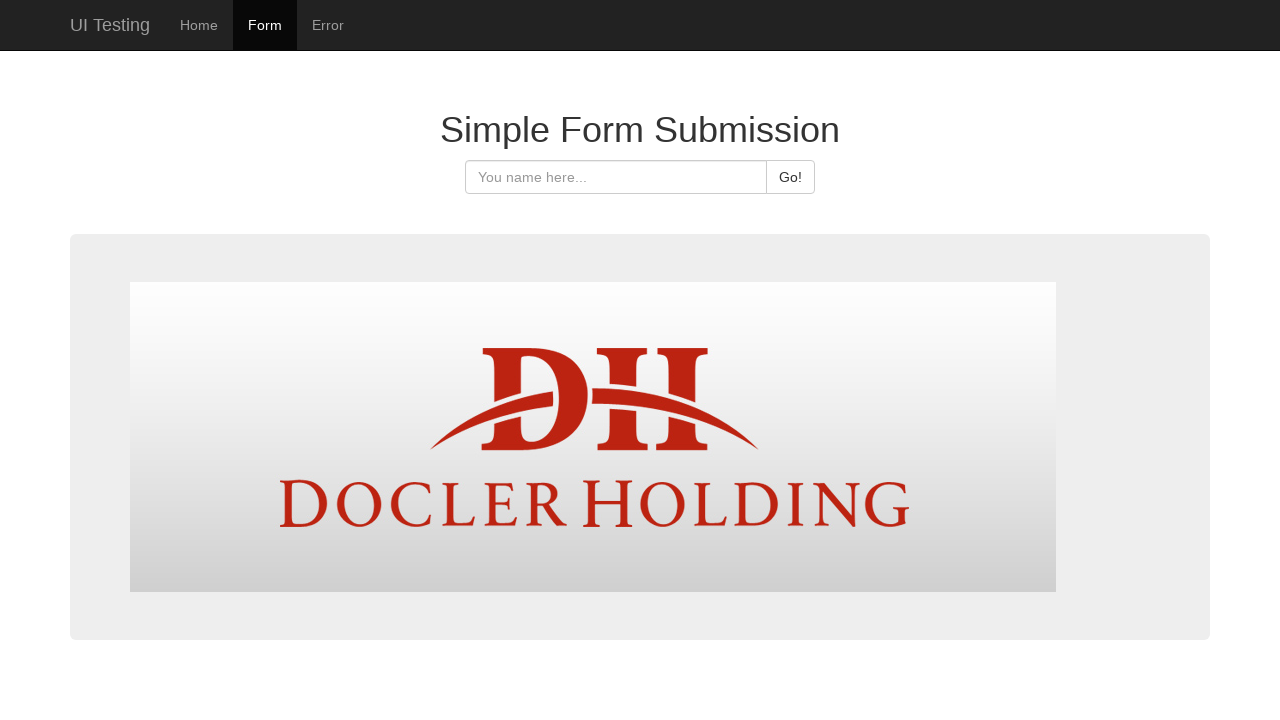

Clicked form link (first self-navigation click) at (265, 25) on #form
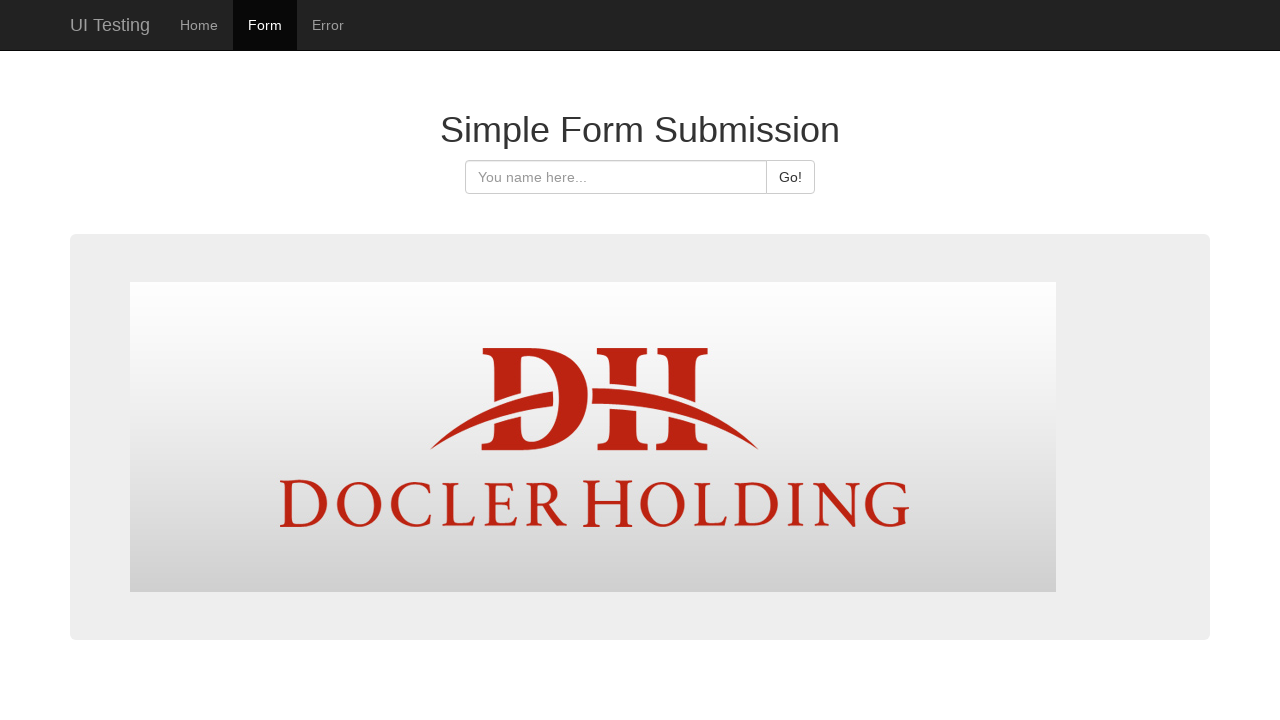

Clicked form link (second self-navigation click) at (265, 25) on #form
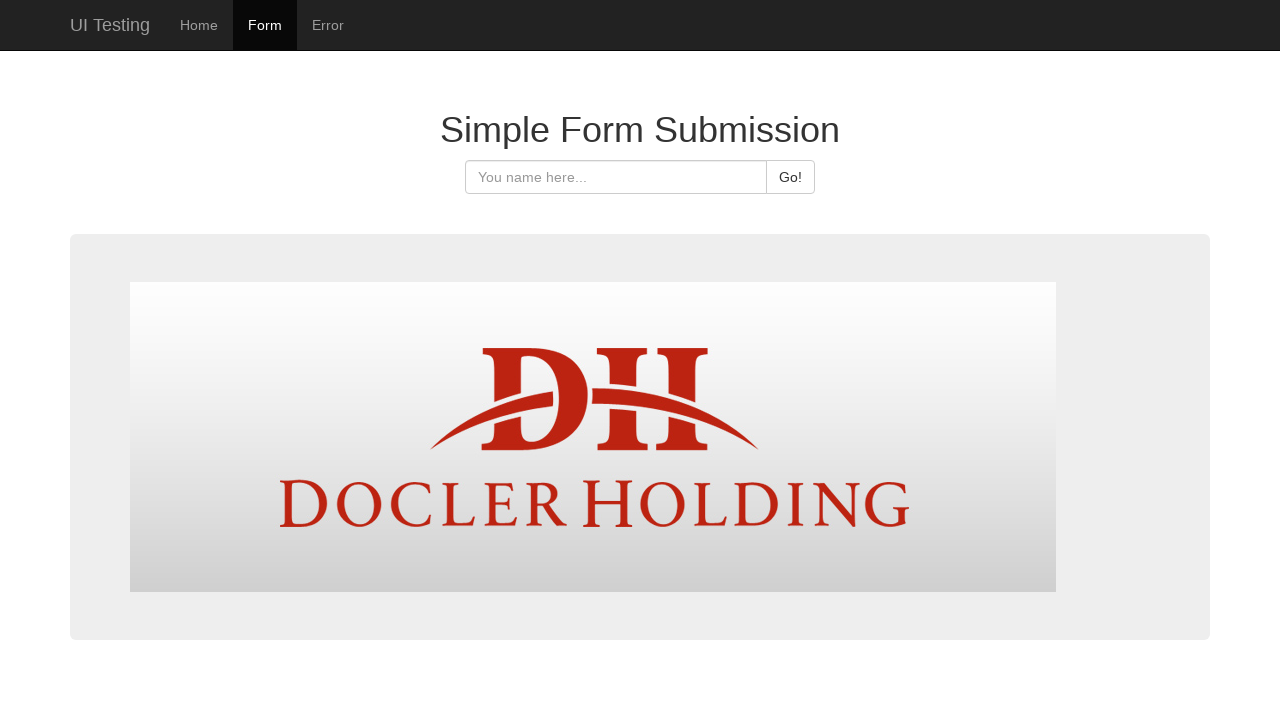

Final verification: navigation to form.html confirmed
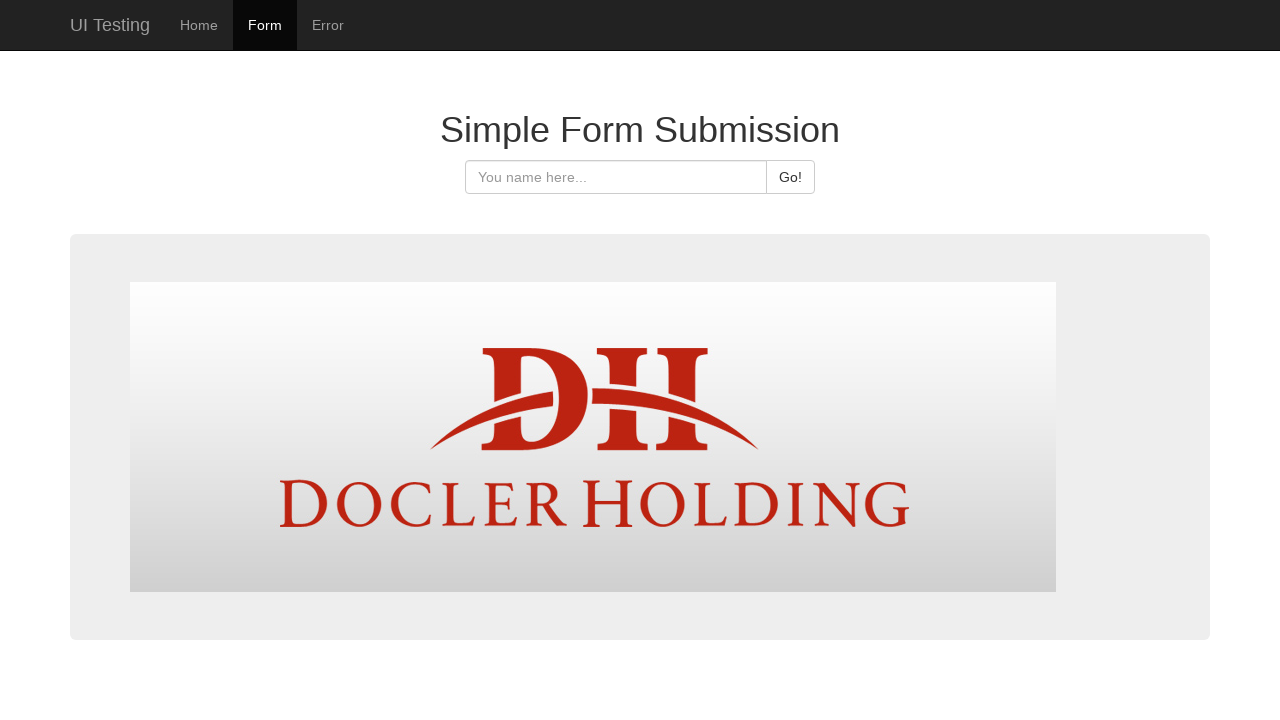

Final verification: page header confirmed as 'Simple Form Submission'
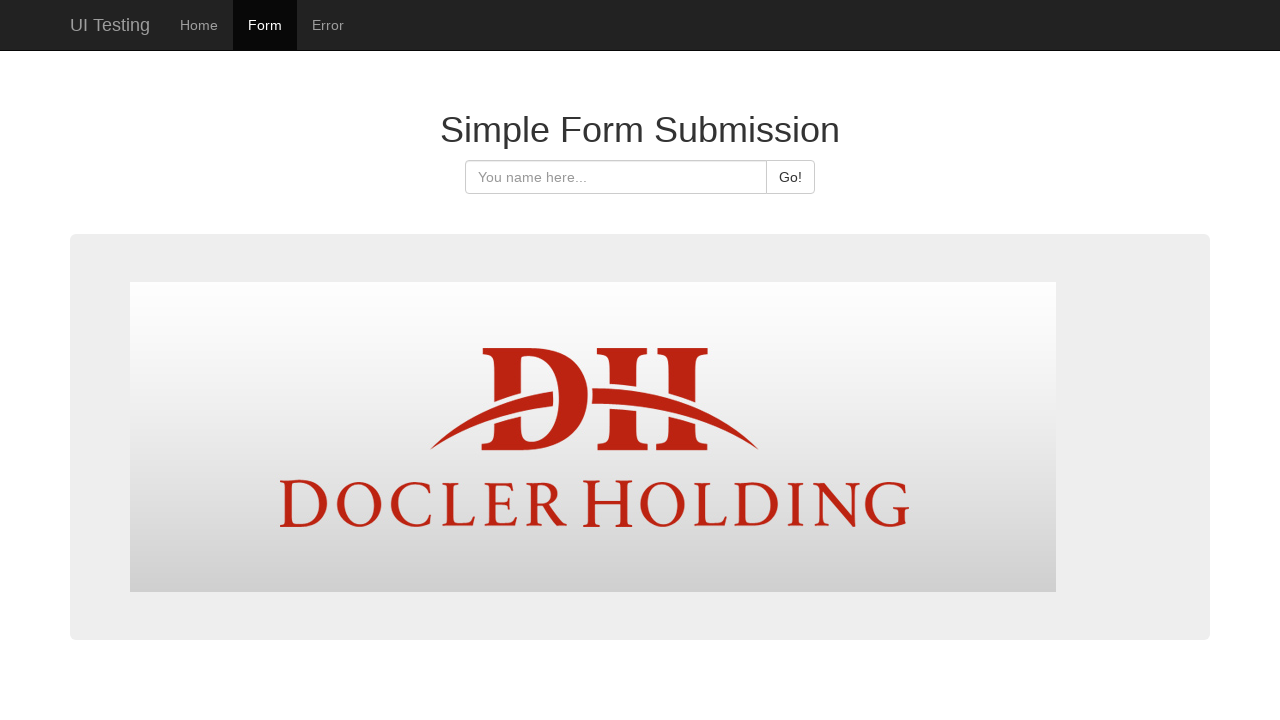

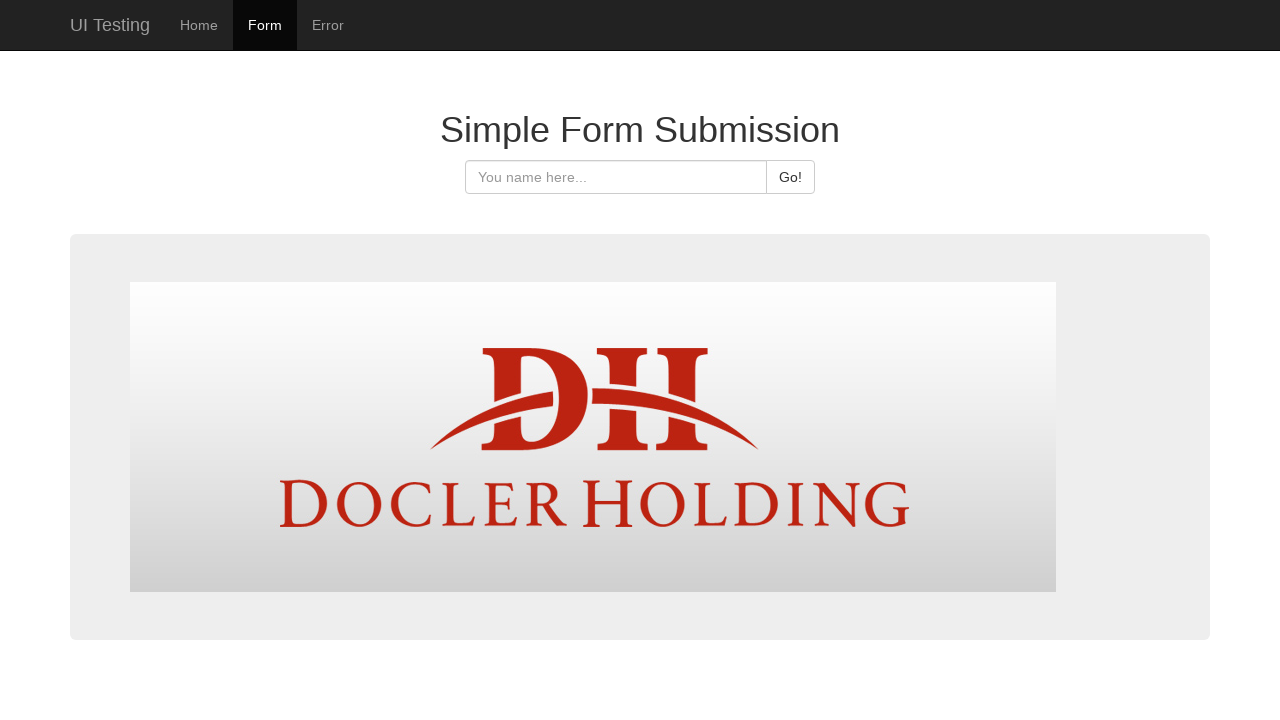